Navigates to W3Schools Server-Sent Events (SSE) demo page to verify the page loads and displays the SSE example.

Starting URL: https://www.w3schools.com/html/tryit.asp?filename=tryhtml5_sse

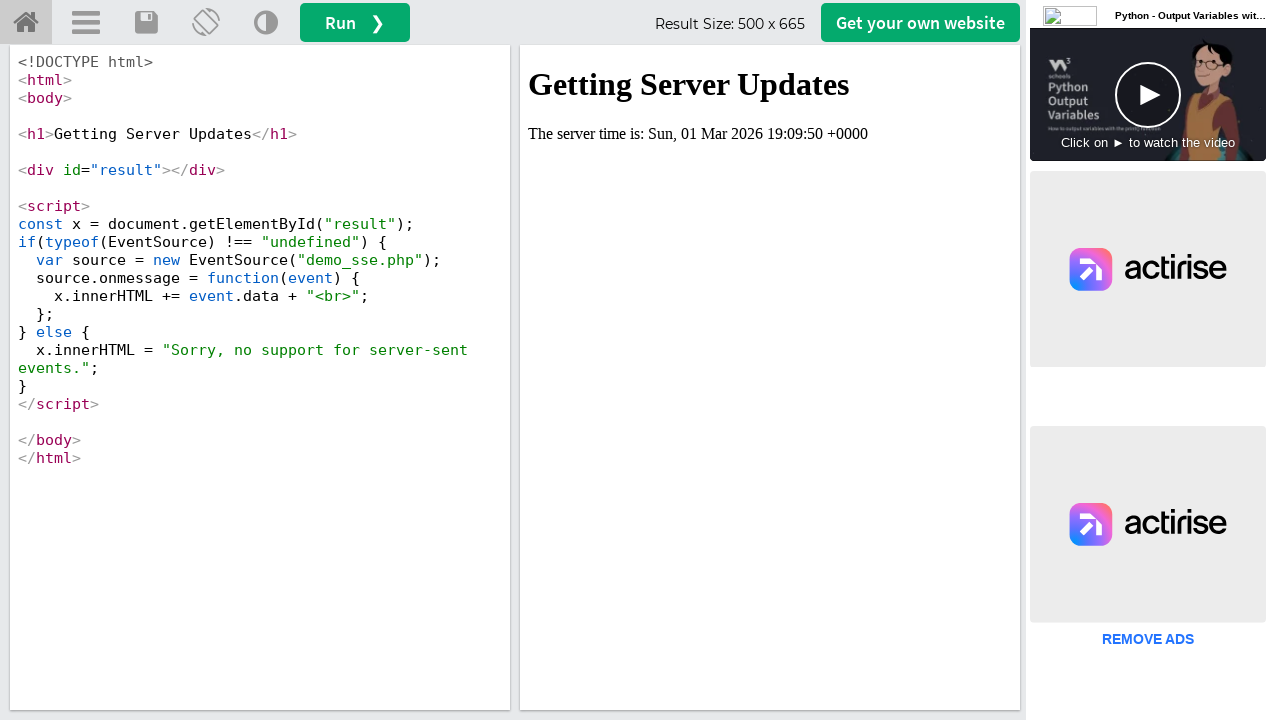

Waited for iframe#iframeResult to load
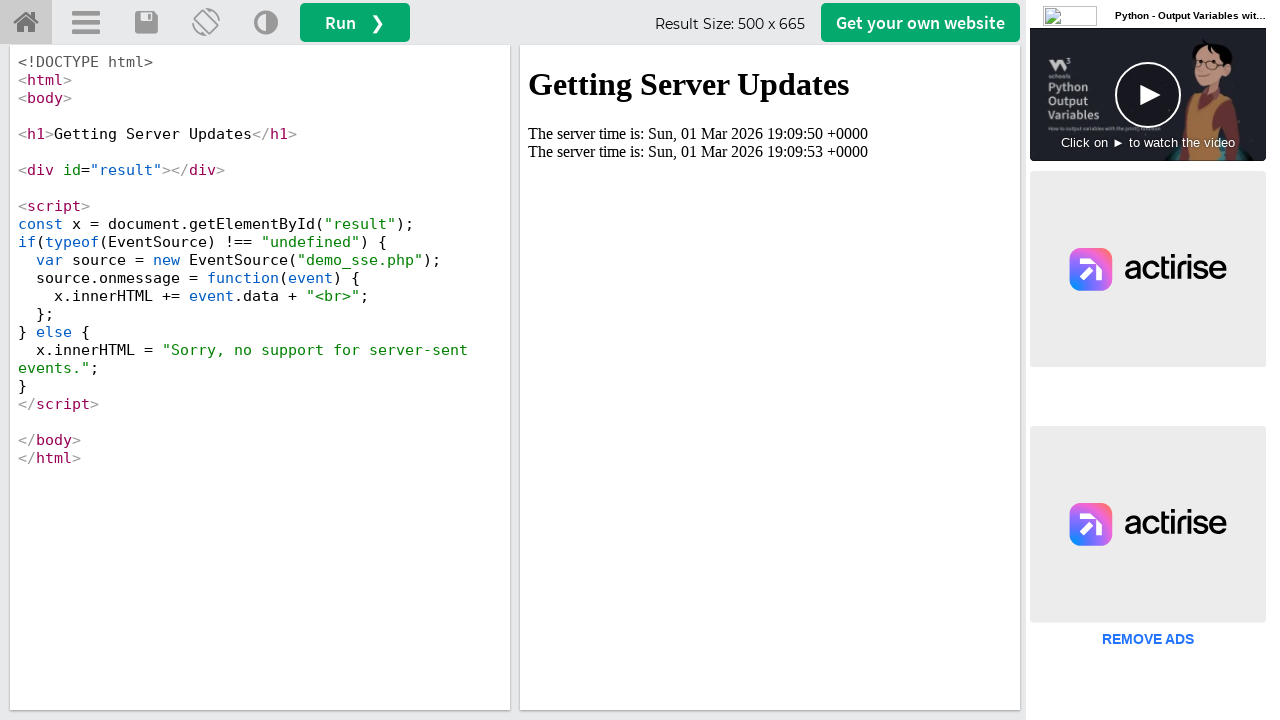

Waited 5 seconds to observe SSE messages being received
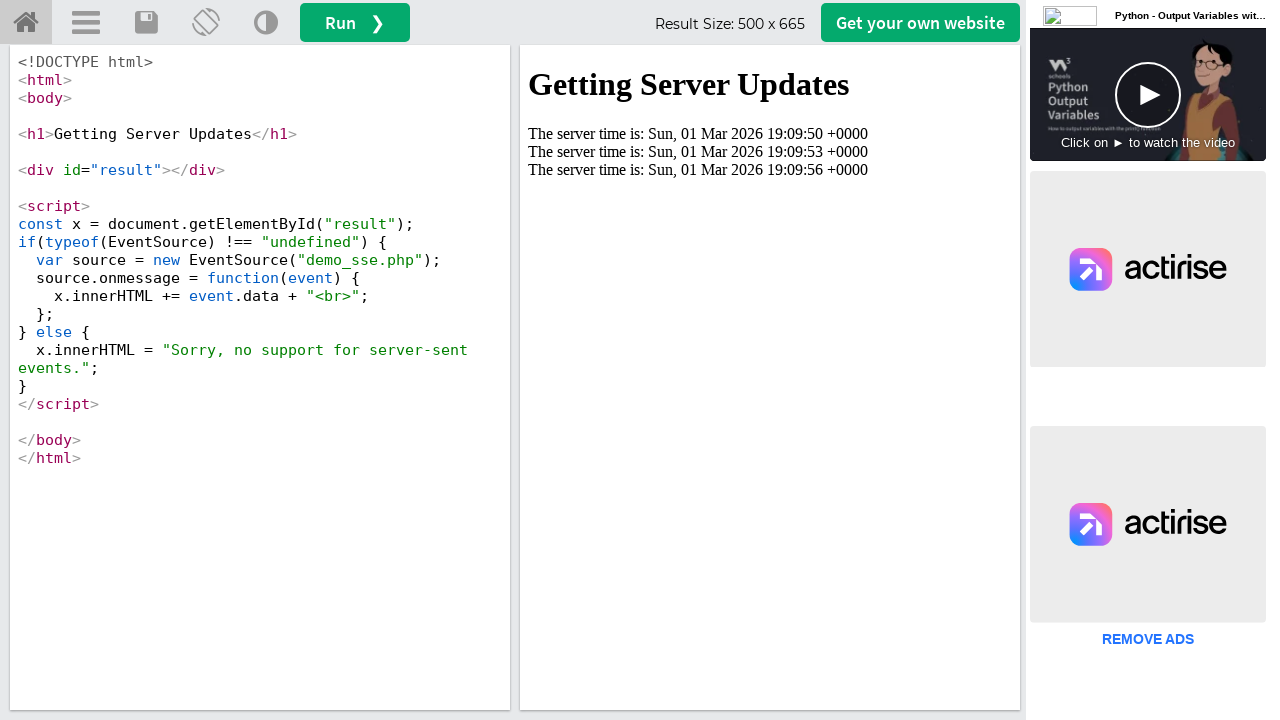

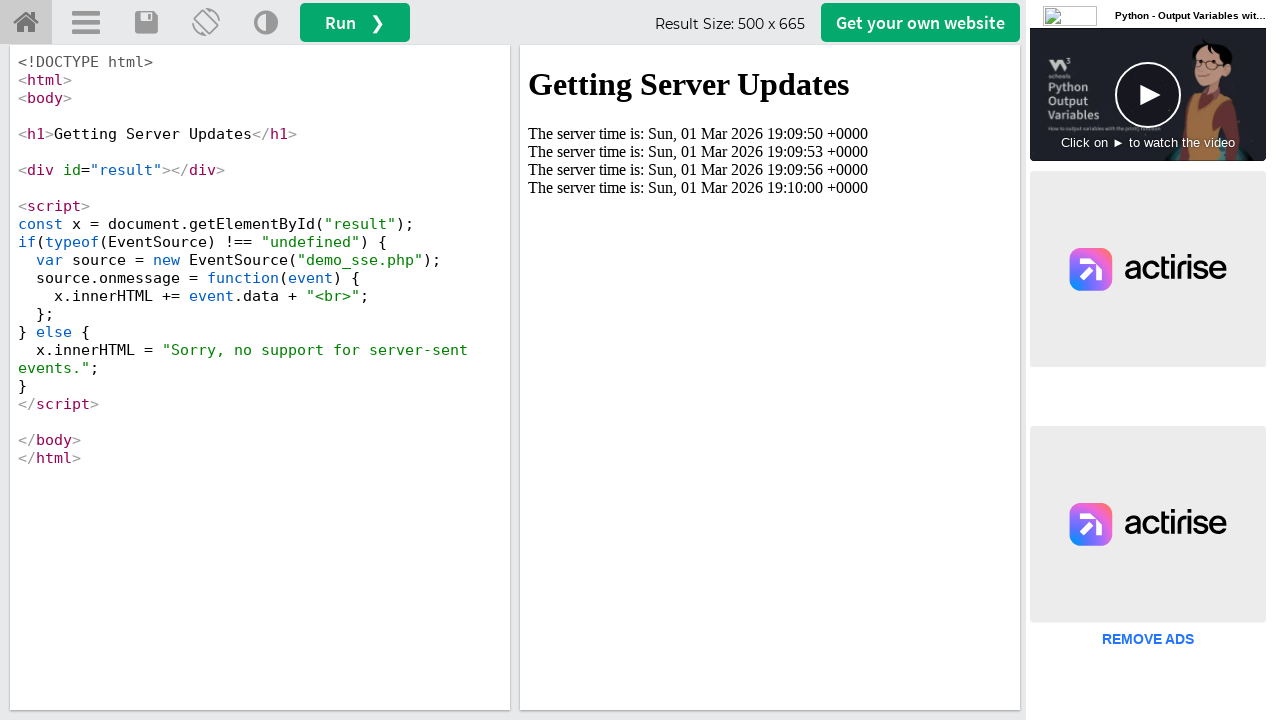